Tests drag and drop functionality by dragging a draggable element to a target container element on a demo page.

Starting URL: https://selenium08.blogspot.com/2020/01/drag-me.html

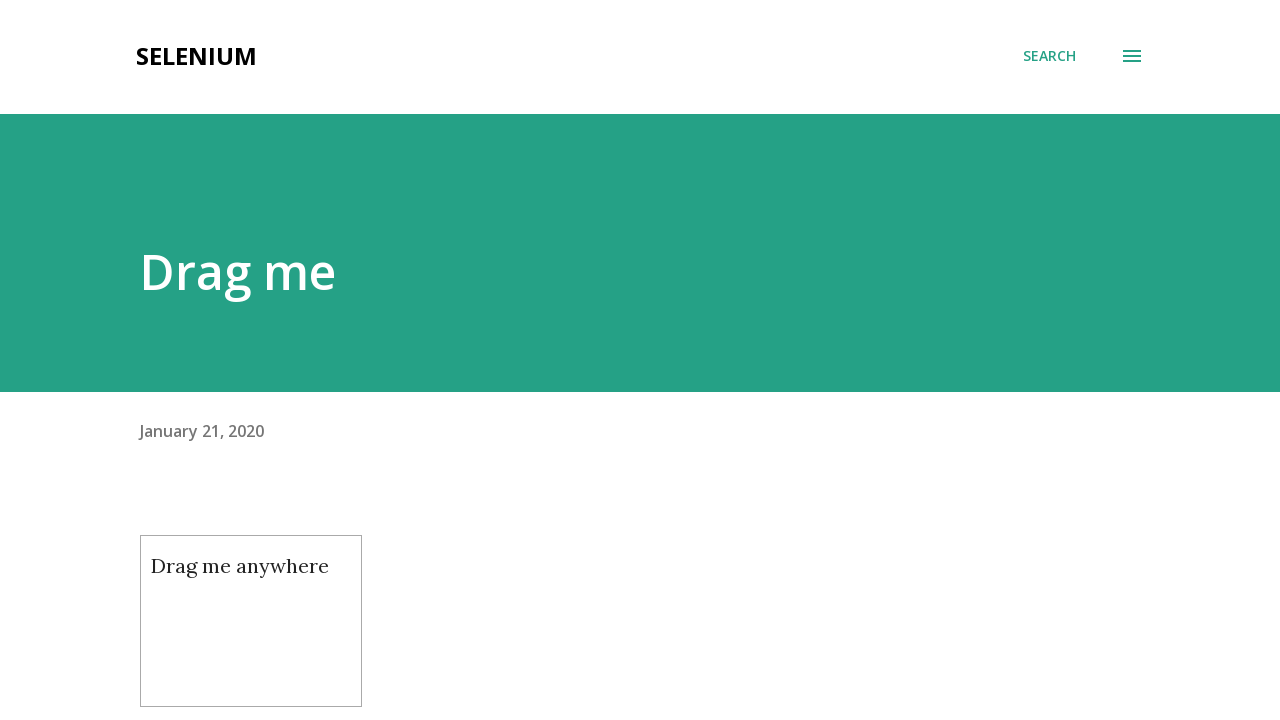

Waited for draggable element to be visible
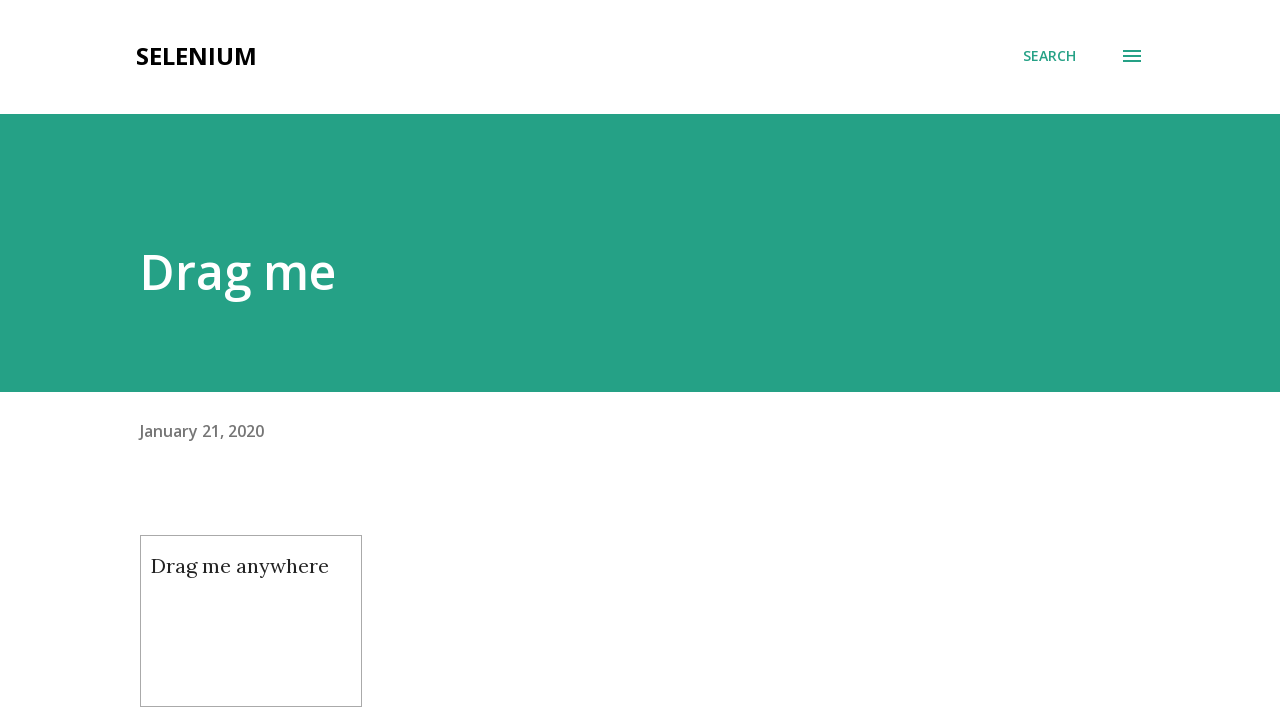

Located the draggable element
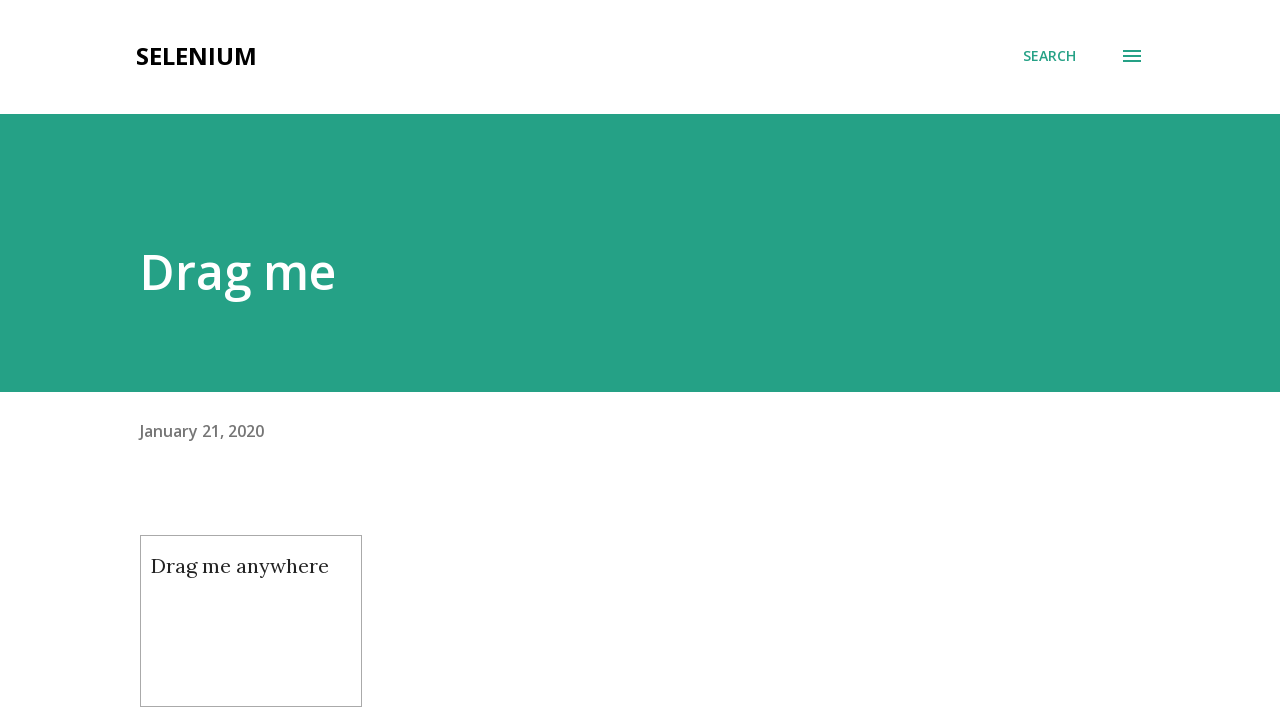

Located the target container element
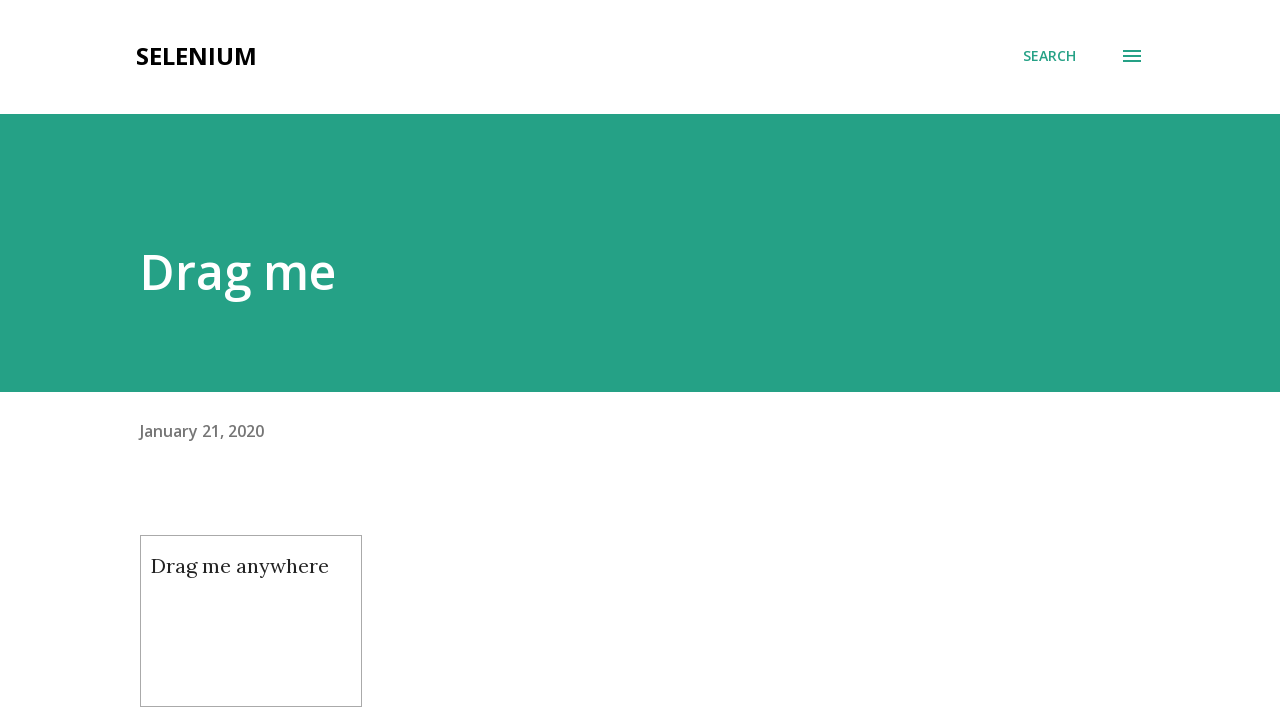

Dragged the draggable element to the target container at (640, 253)
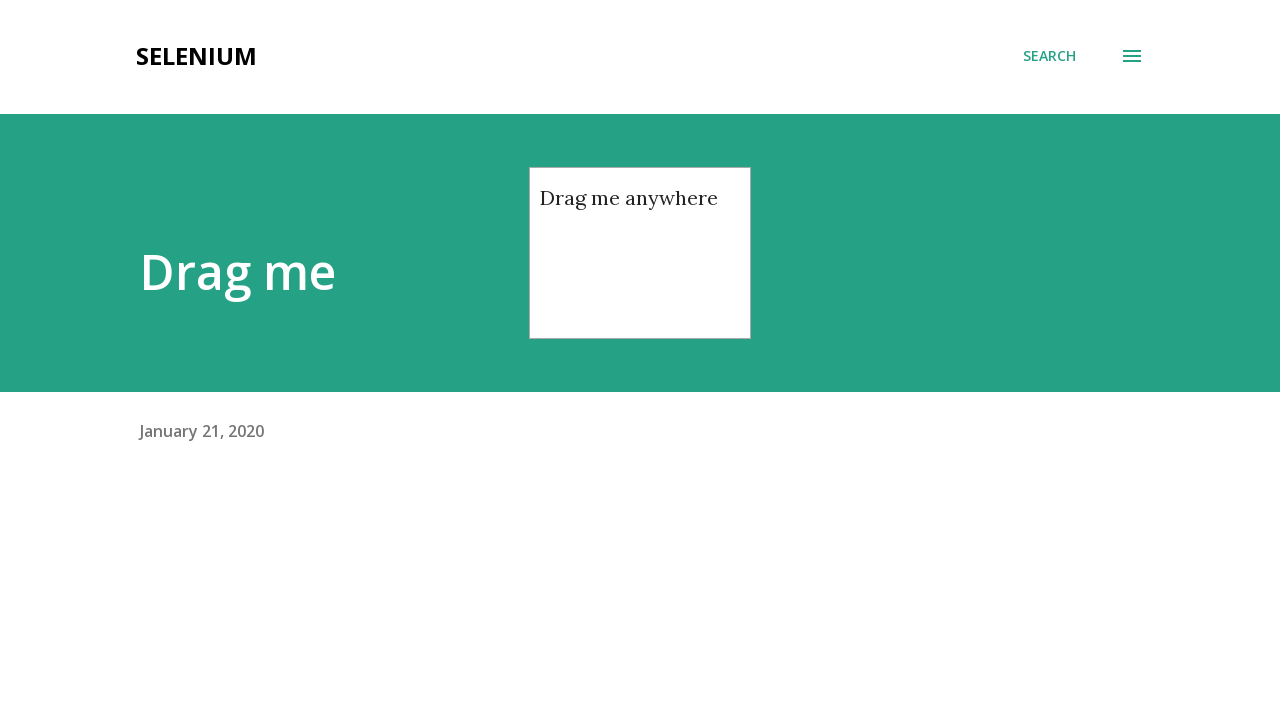

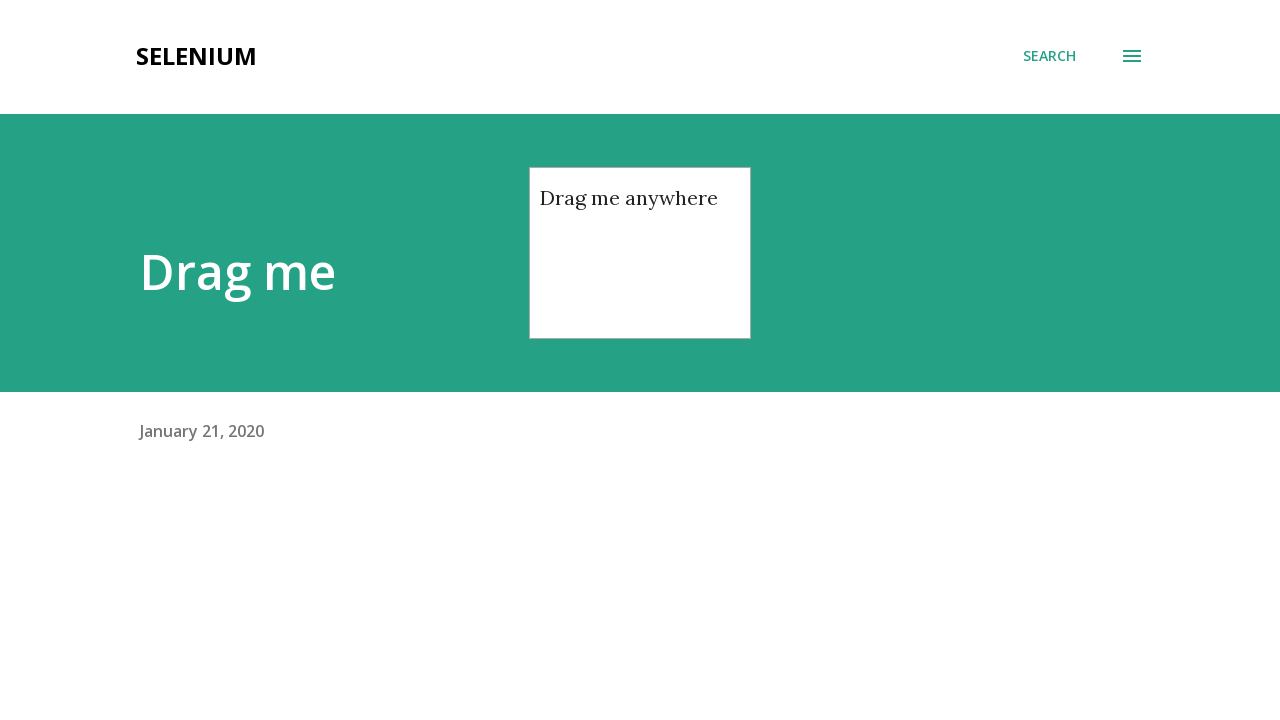